Tests the username field with empty spaces followed by uppercase characters (less than 10 characters of actual content).

Starting URL: https://buggy.justtestit.org/register

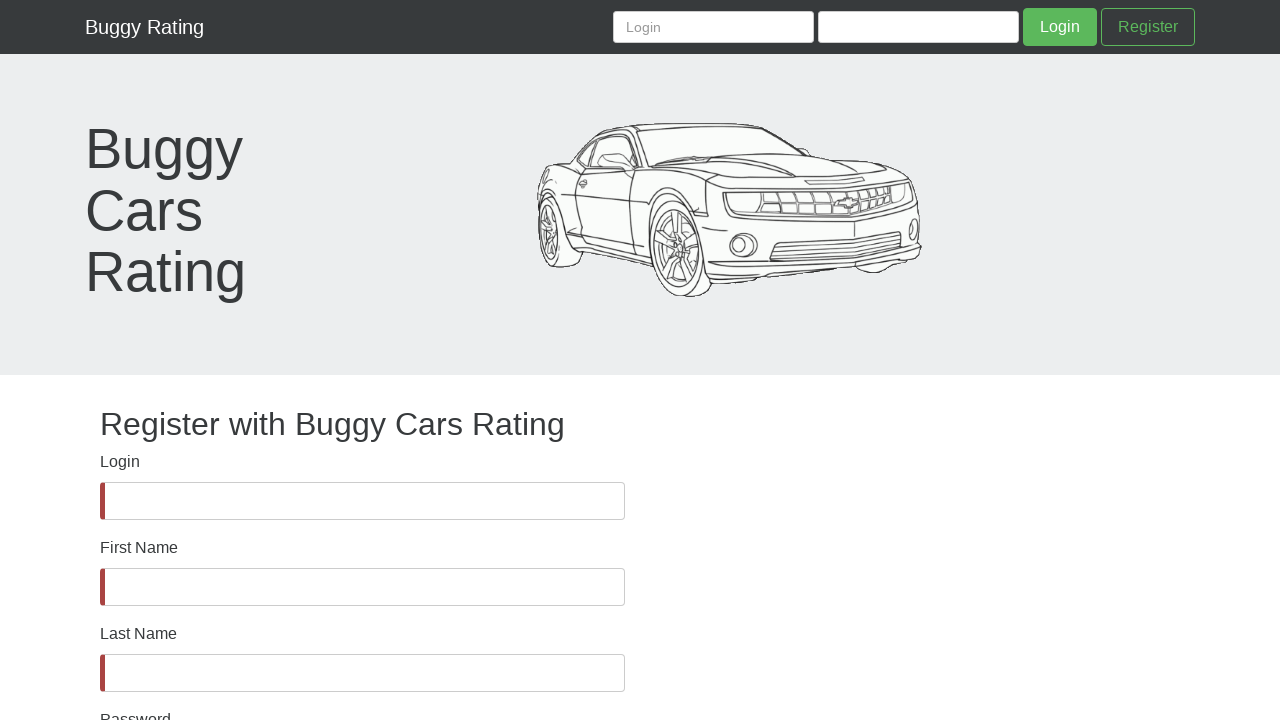

Waited for username field to be present in DOM
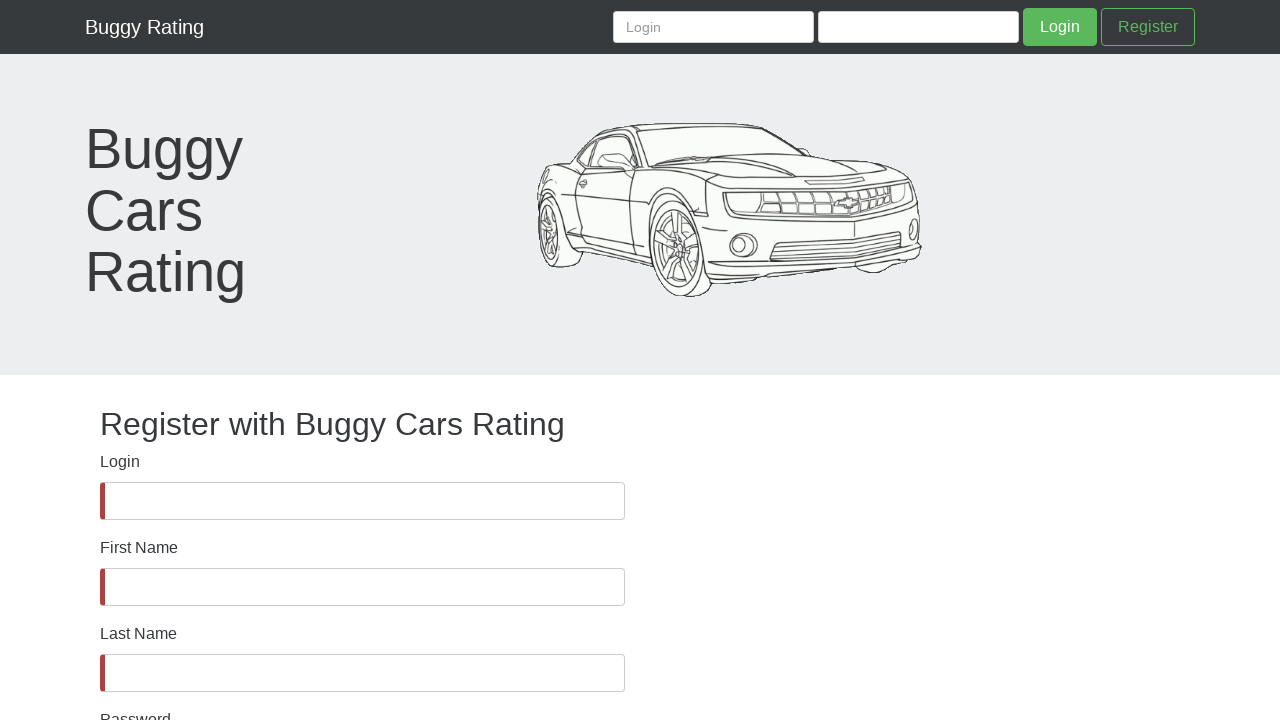

Verified username field is visible
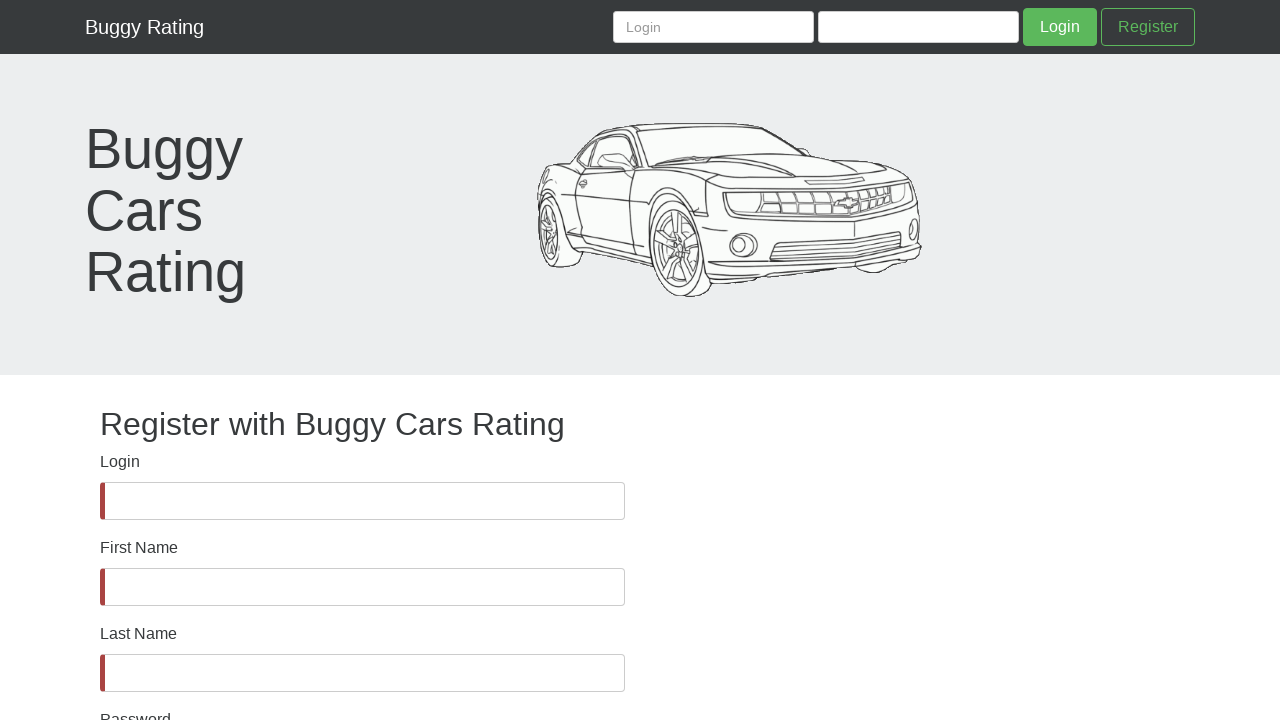

Filled username field with empty spaces followed by uppercase characters (    FJFJRJE) on #username
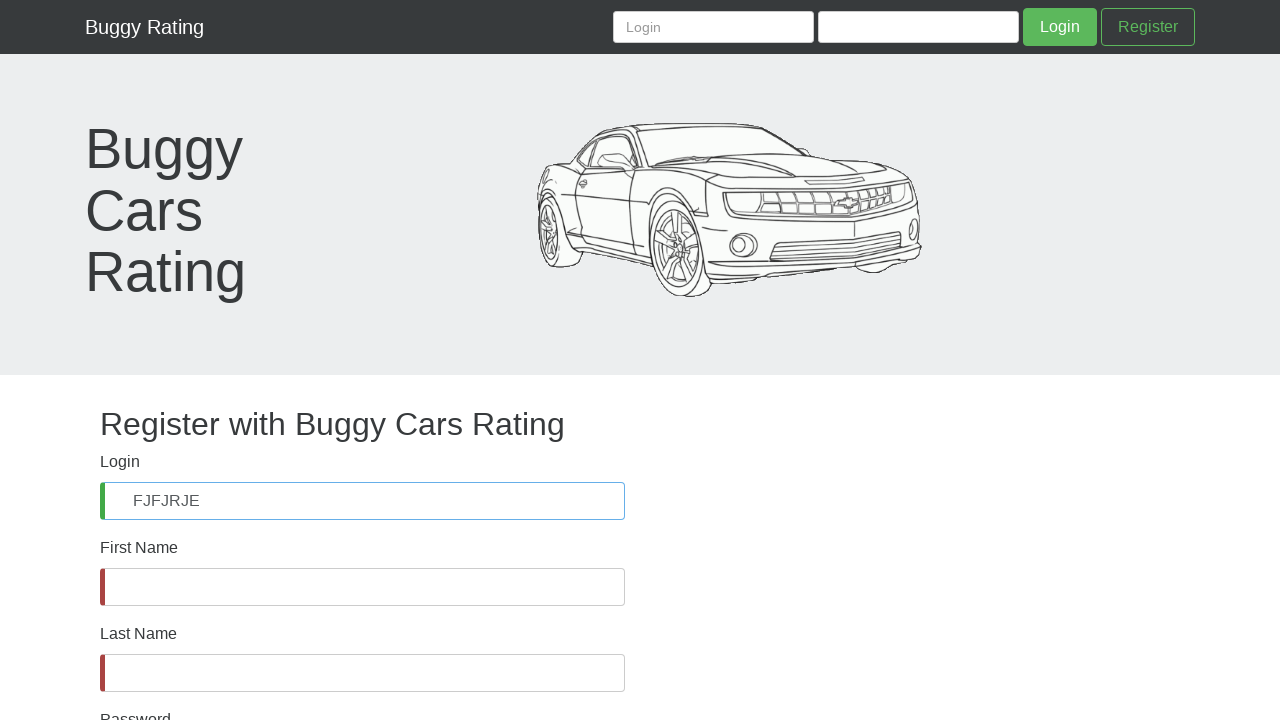

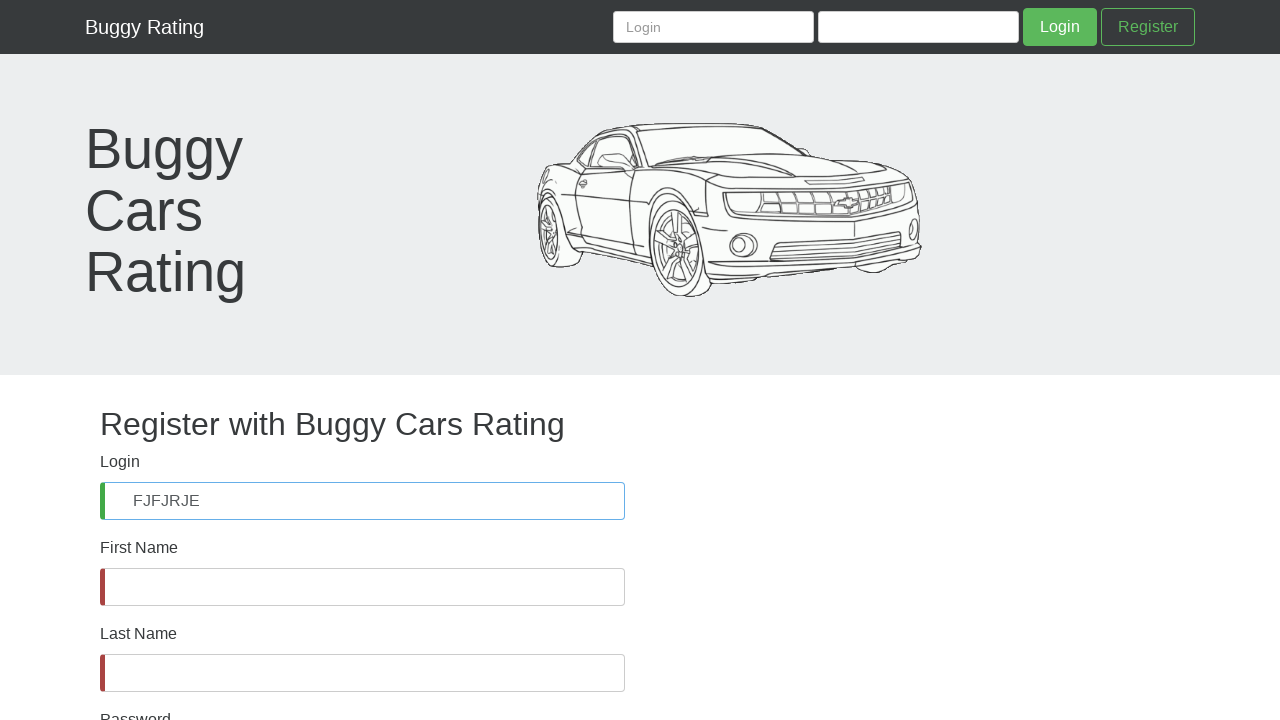